Tests window handling functionality by clicking a link that opens a new window, switching between windows, and verifying page titles and content on both windows.

Starting URL: https://the-internet.herokuapp.com/windows

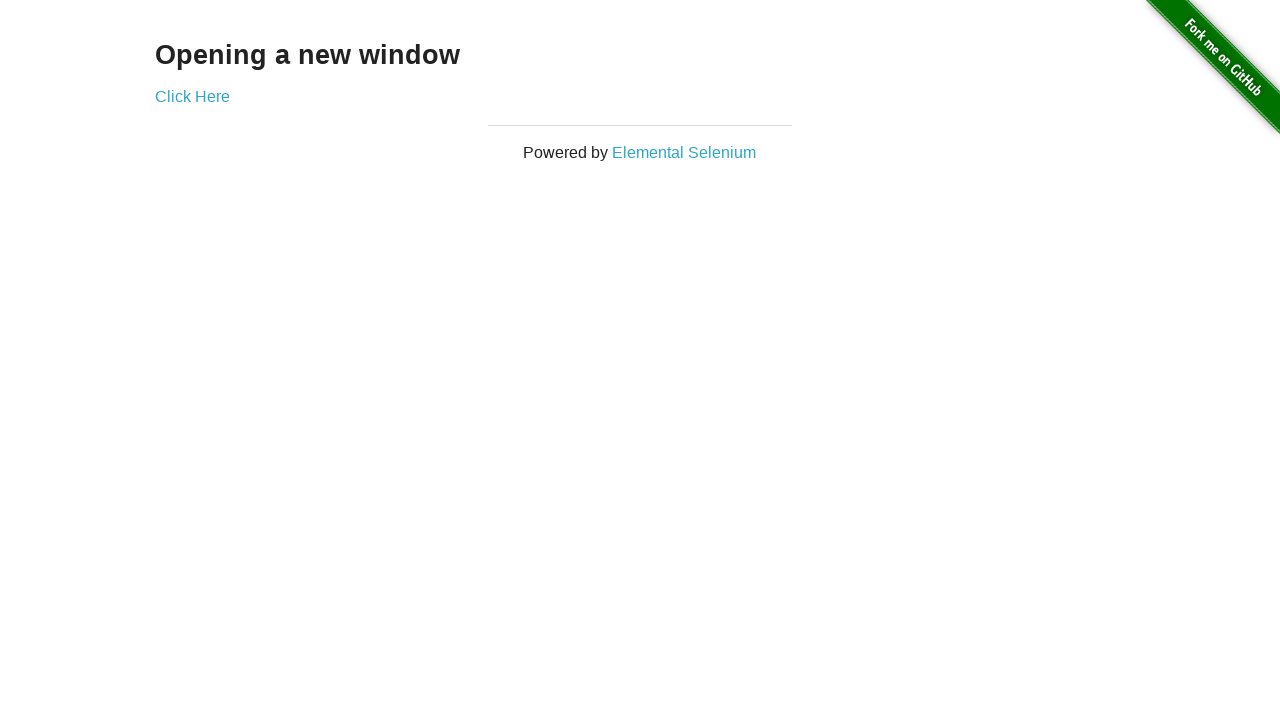

Located heading 'Opening a new window' on first window
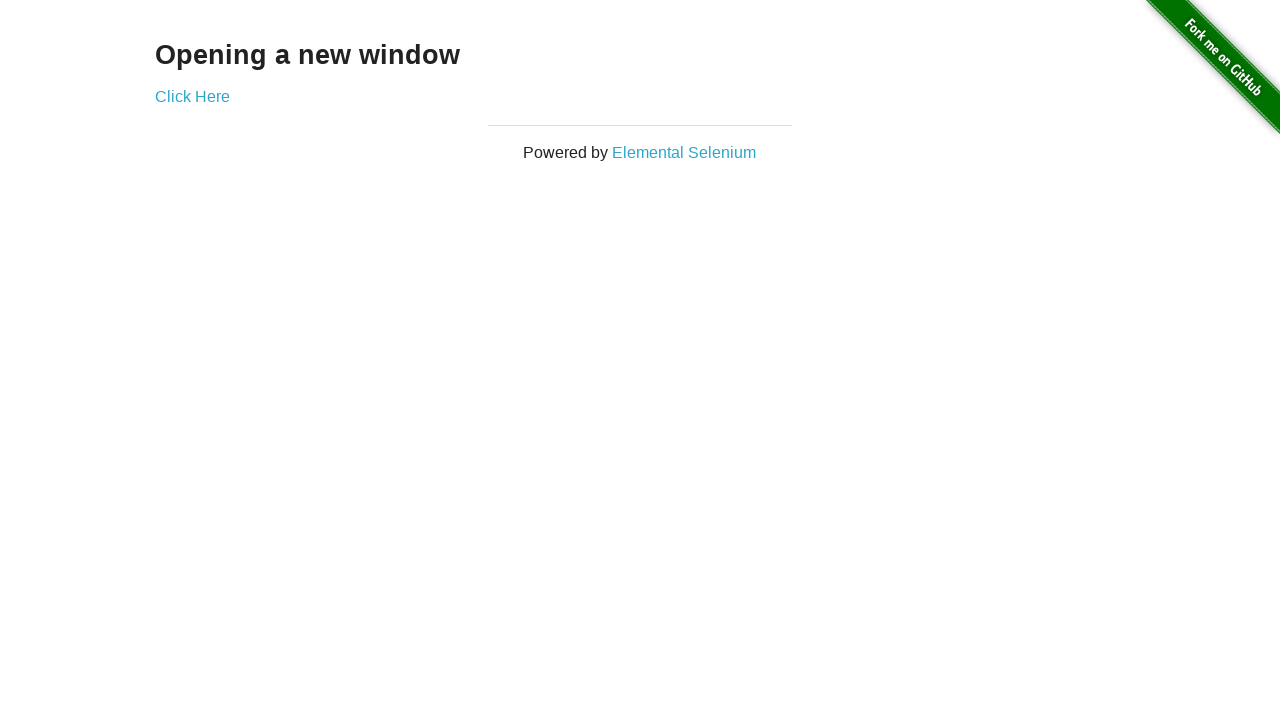

Verified heading text matches 'Opening a new window'
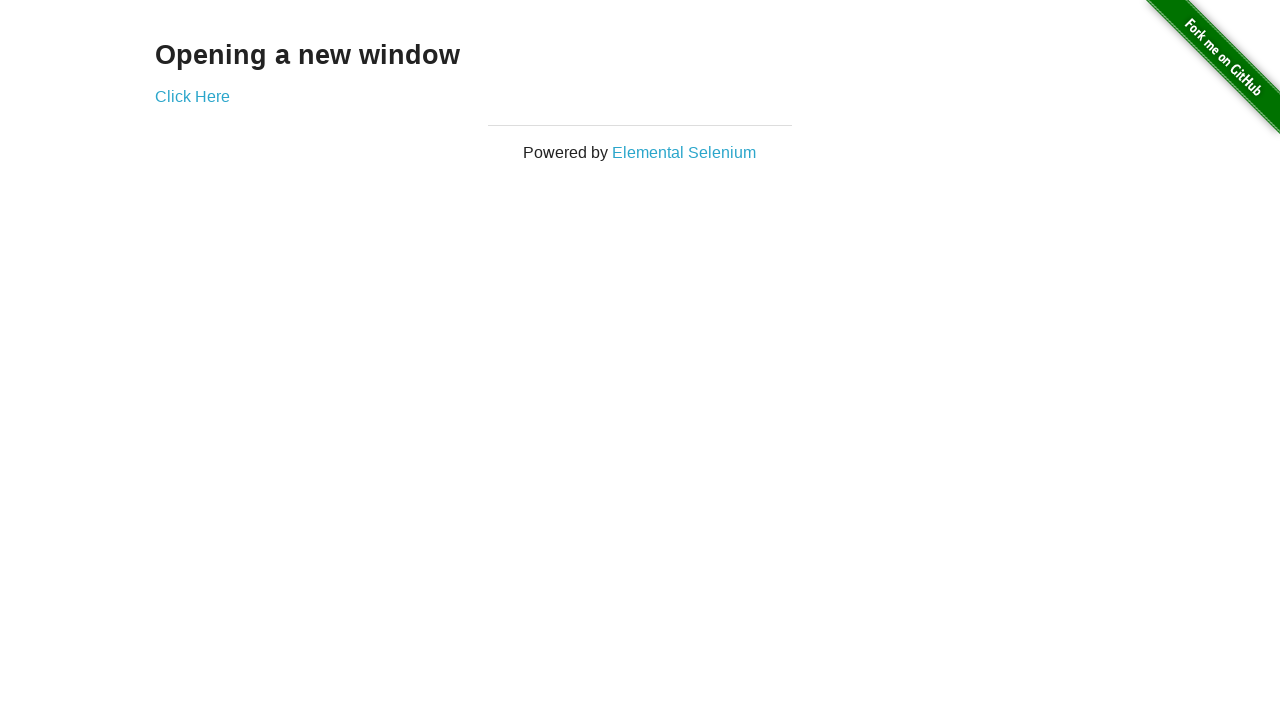

Verified first window title is 'The Internet'
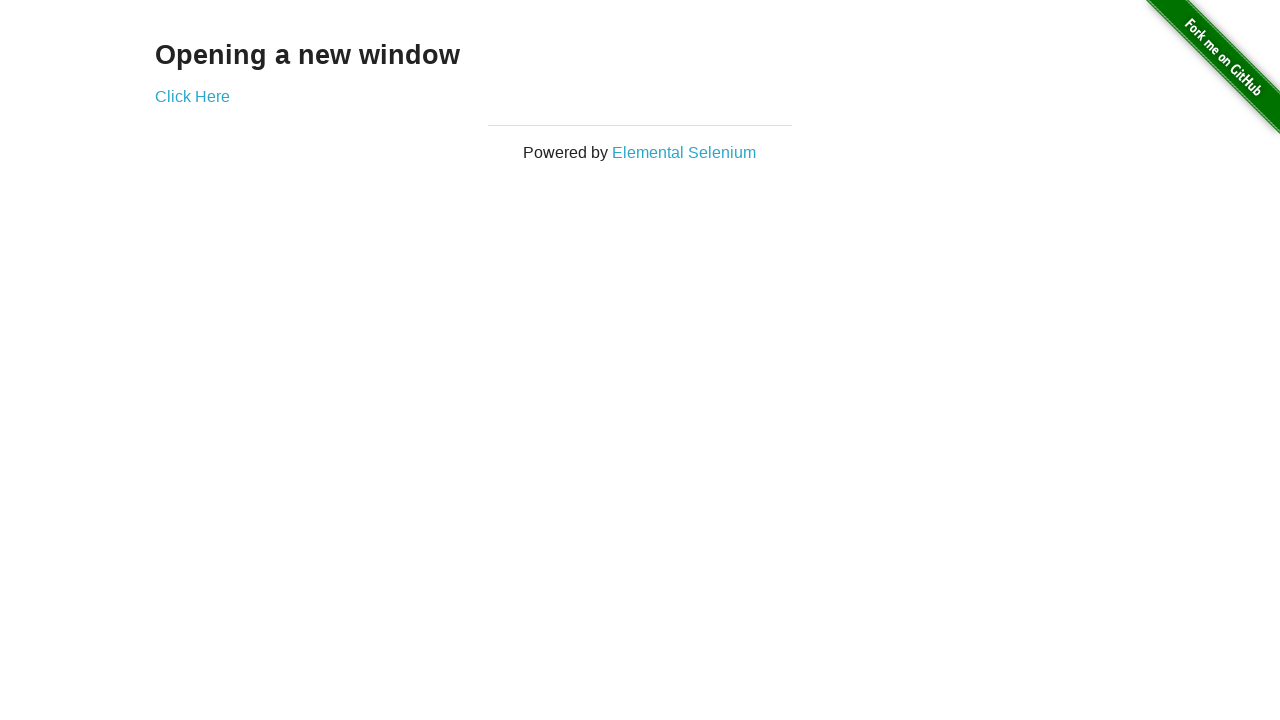

Clicked 'Click Here' link to open new window at (192, 96) on text=Click Here
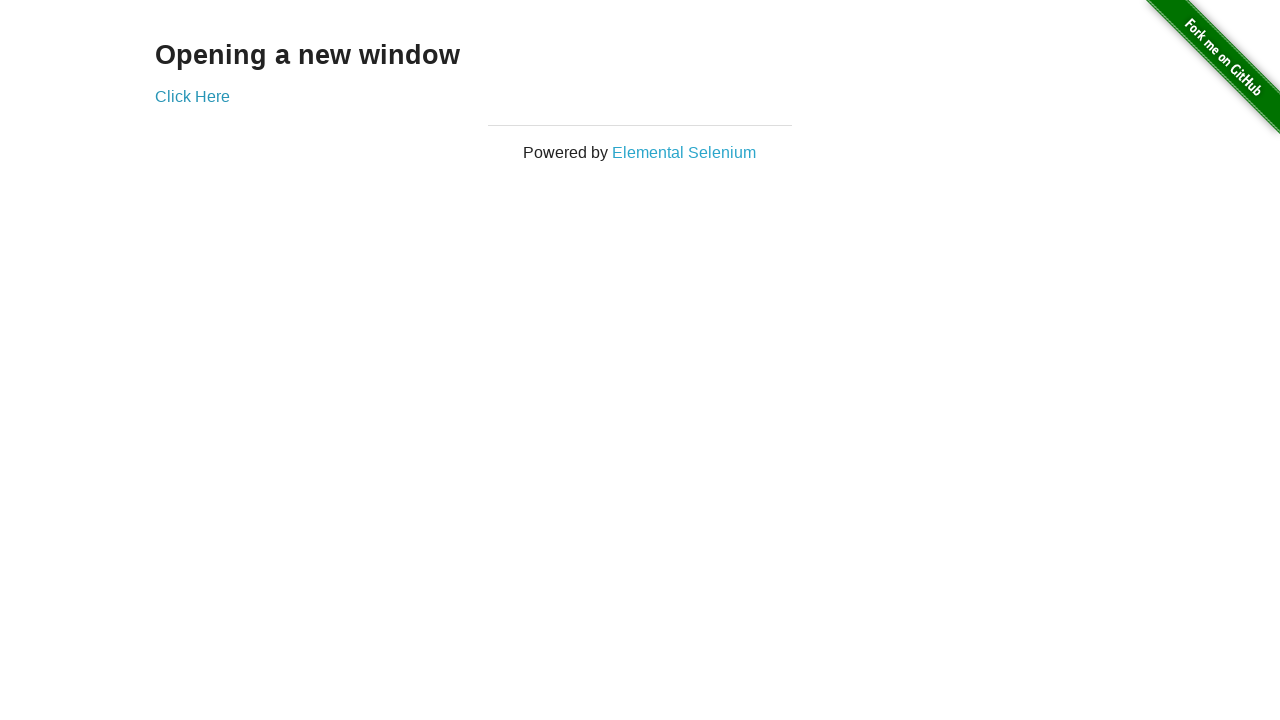

New window opened and loaded successfully
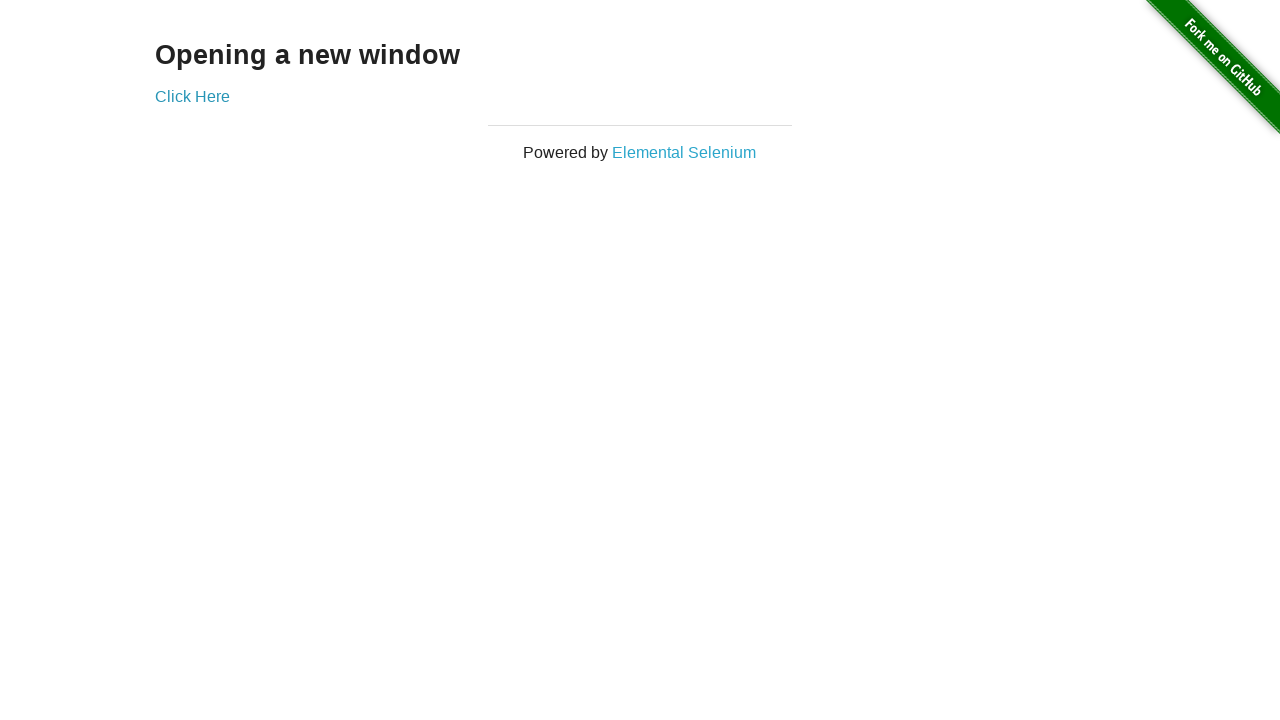

Verified new window title is 'New Window'
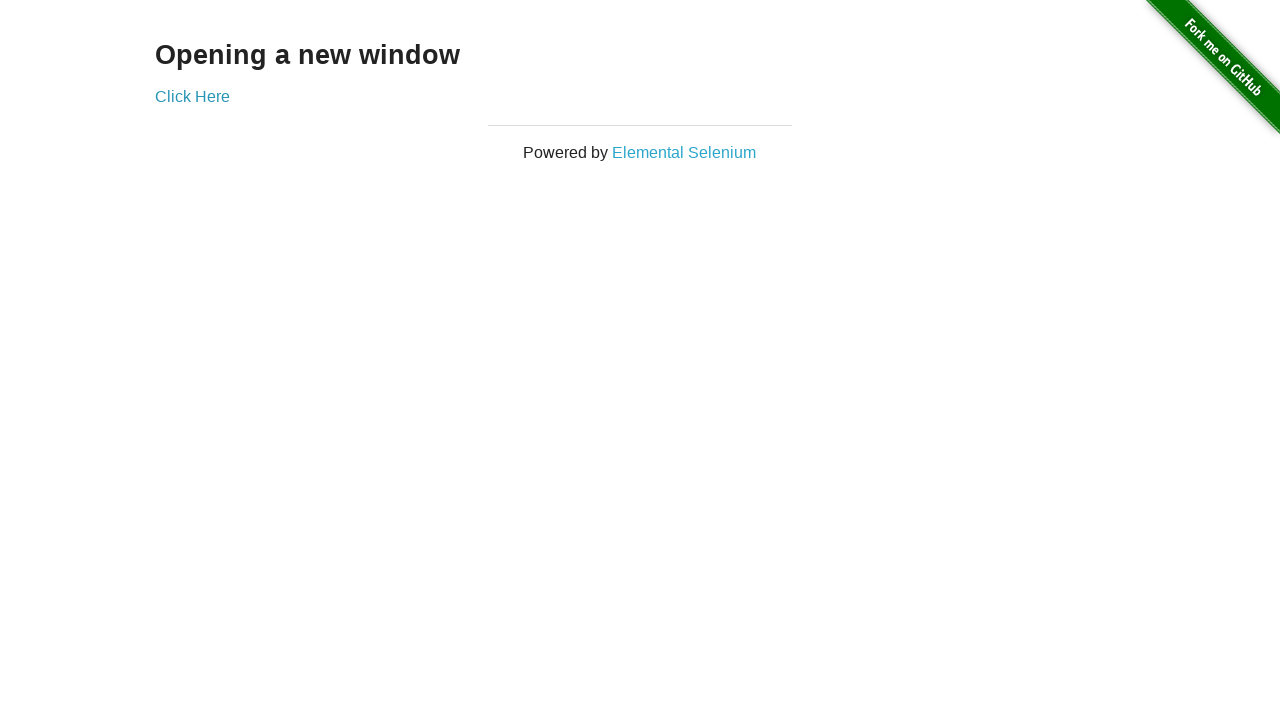

Verified heading 'New Window' text on second window
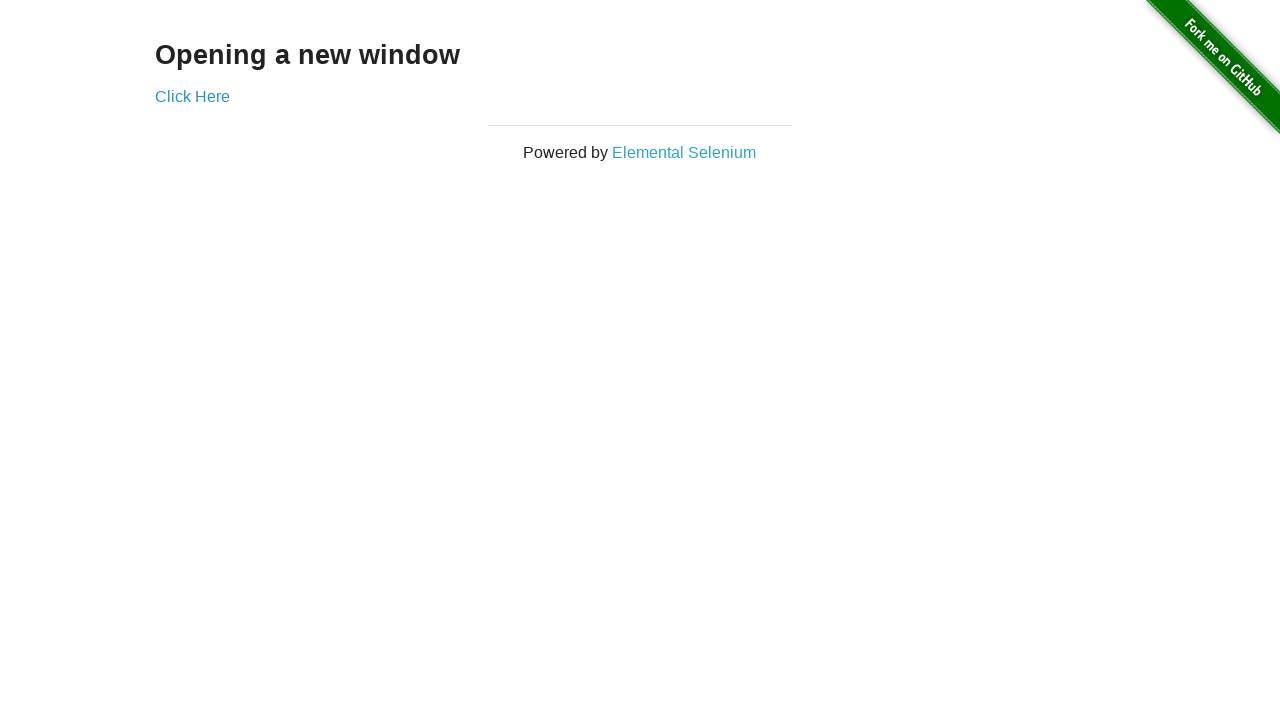

Switched back to first window
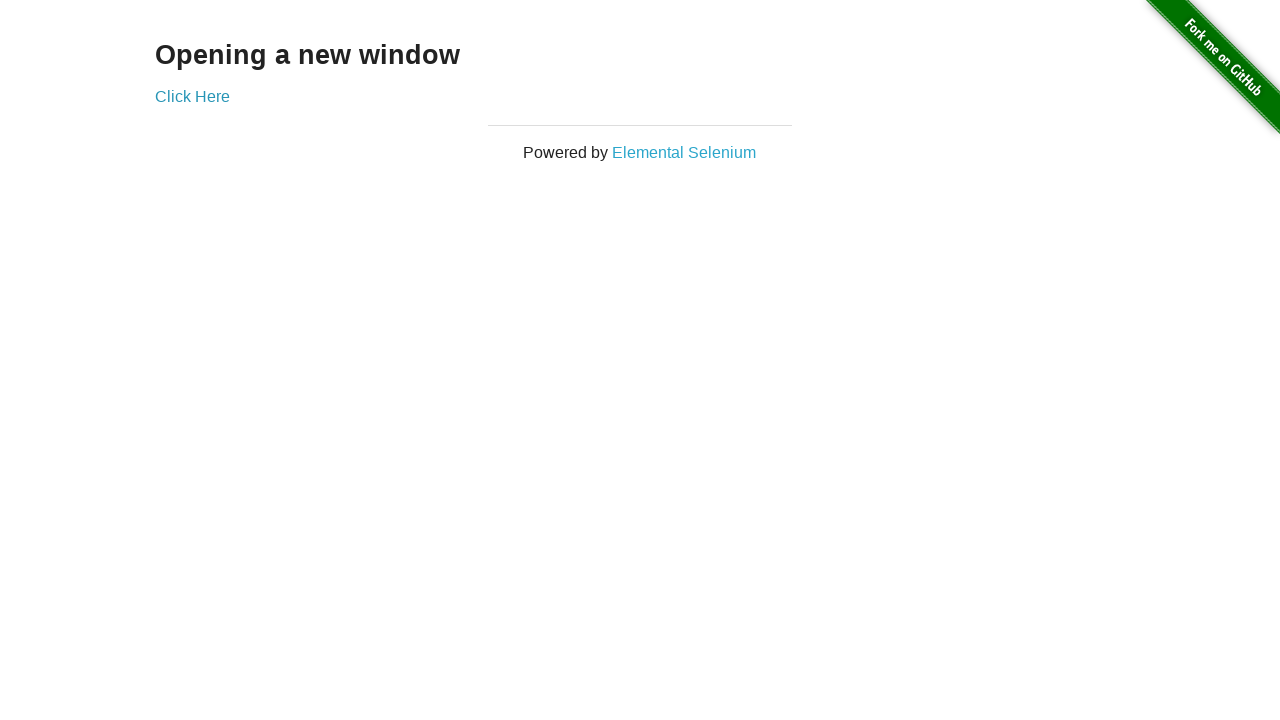

Verified first window title is still 'The Internet'
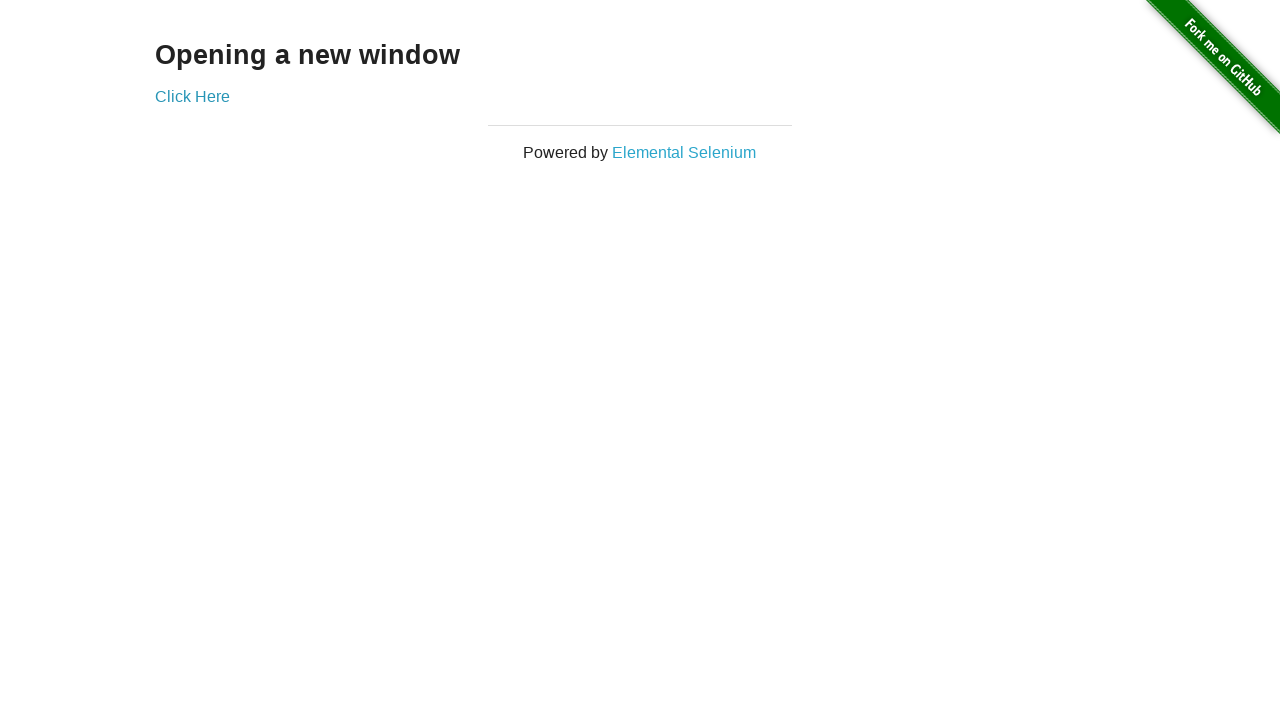

Switched to second window
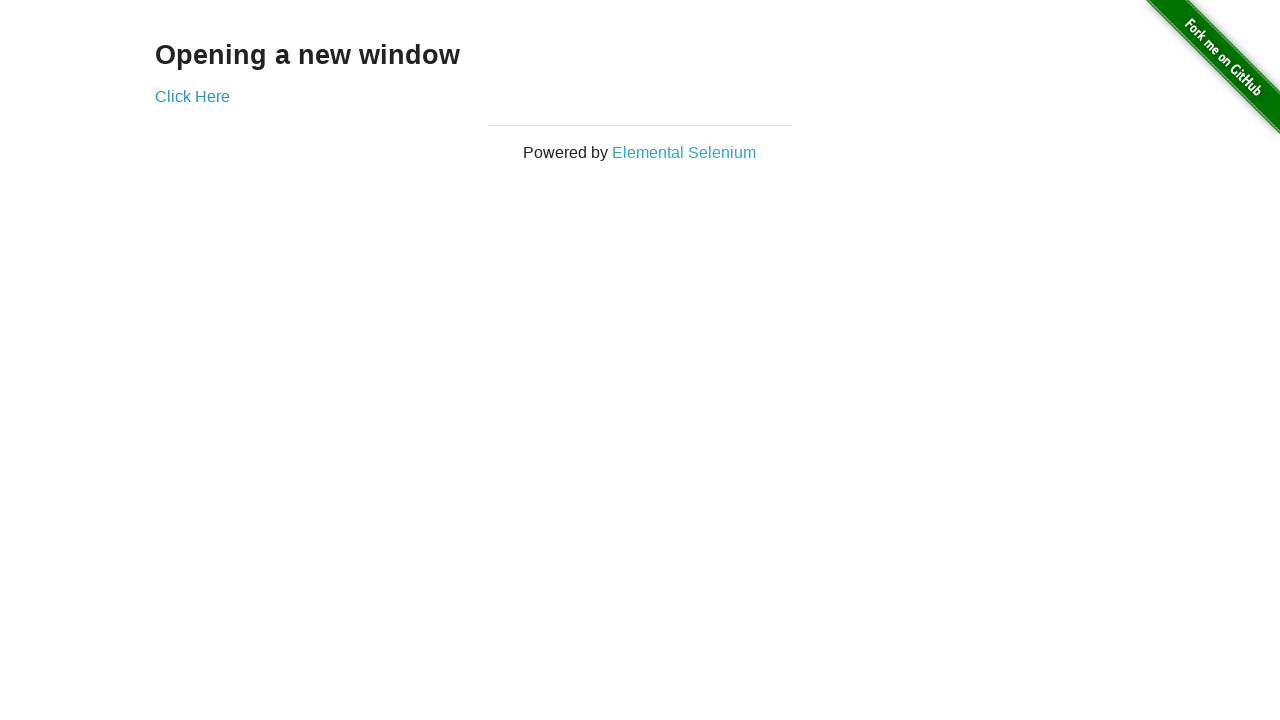

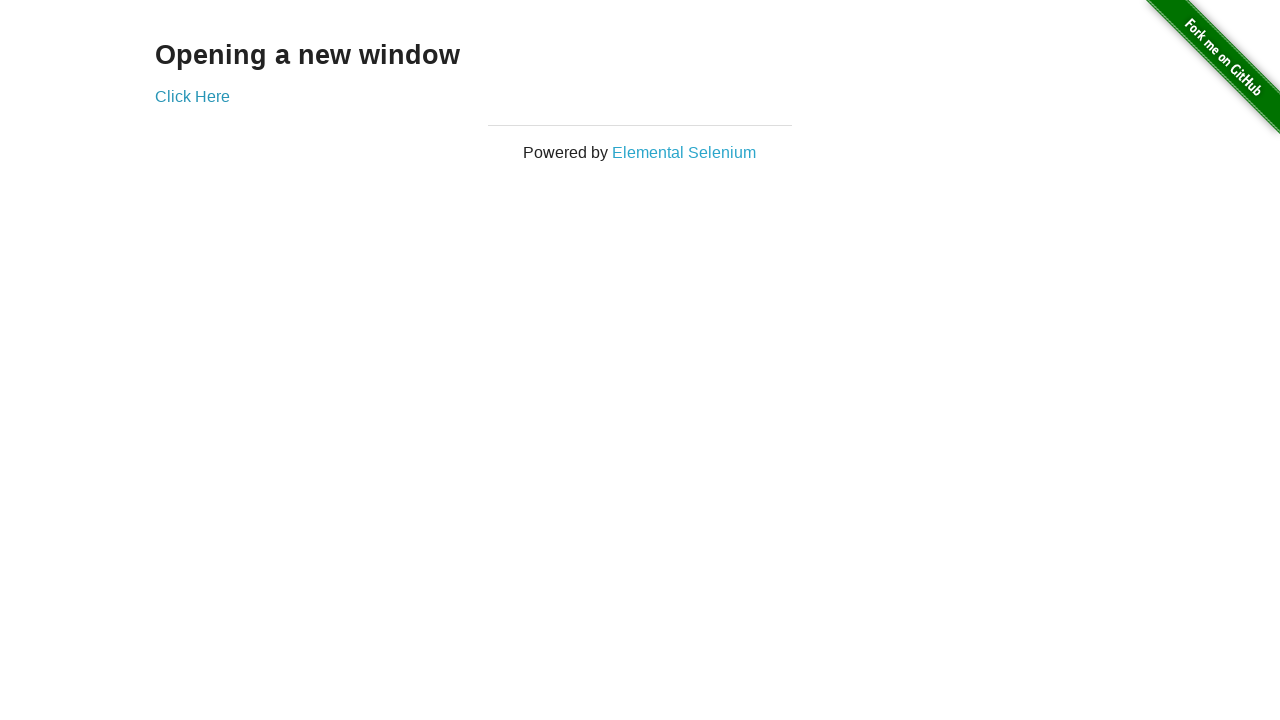